Tests double-click functionality on W3Schools example page by double-clicking text within an iframe and verifying the style changes to red

Starting URL: https://www.w3schools.com/tags/tryit.asp?filename=tryhtml5_ev_ondblclick2

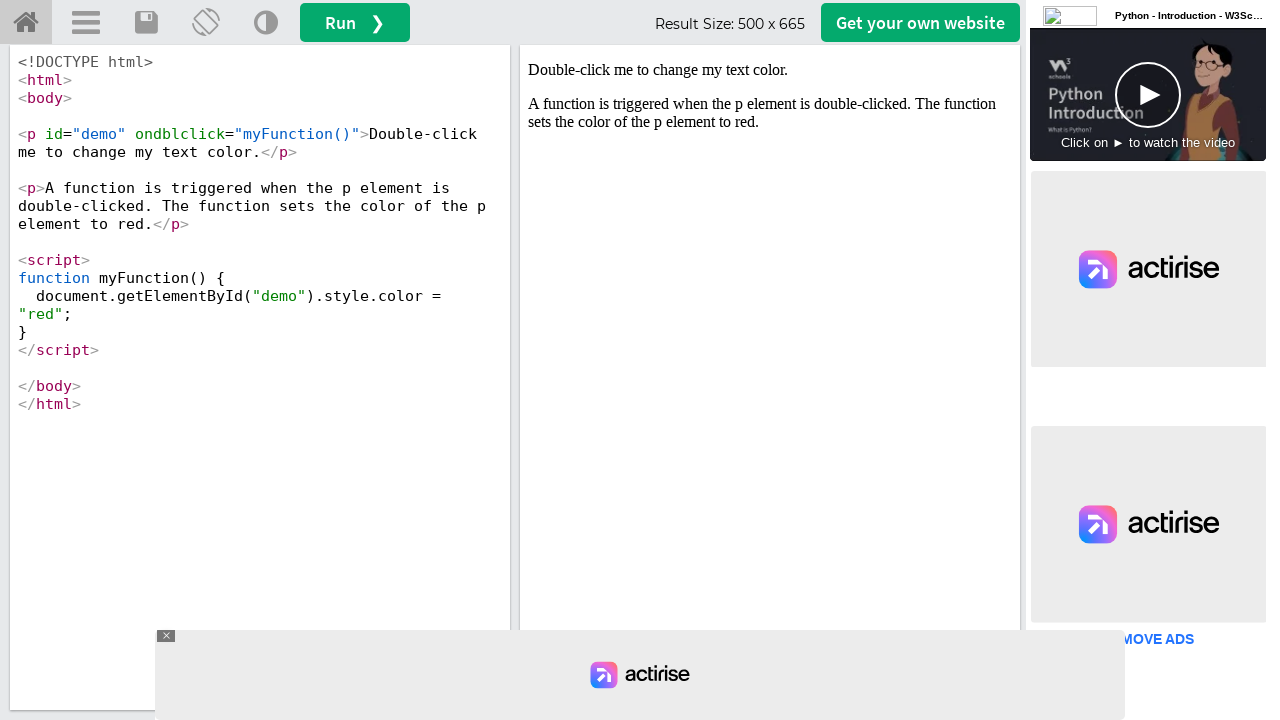

Located iframe with id 'iframeResult'
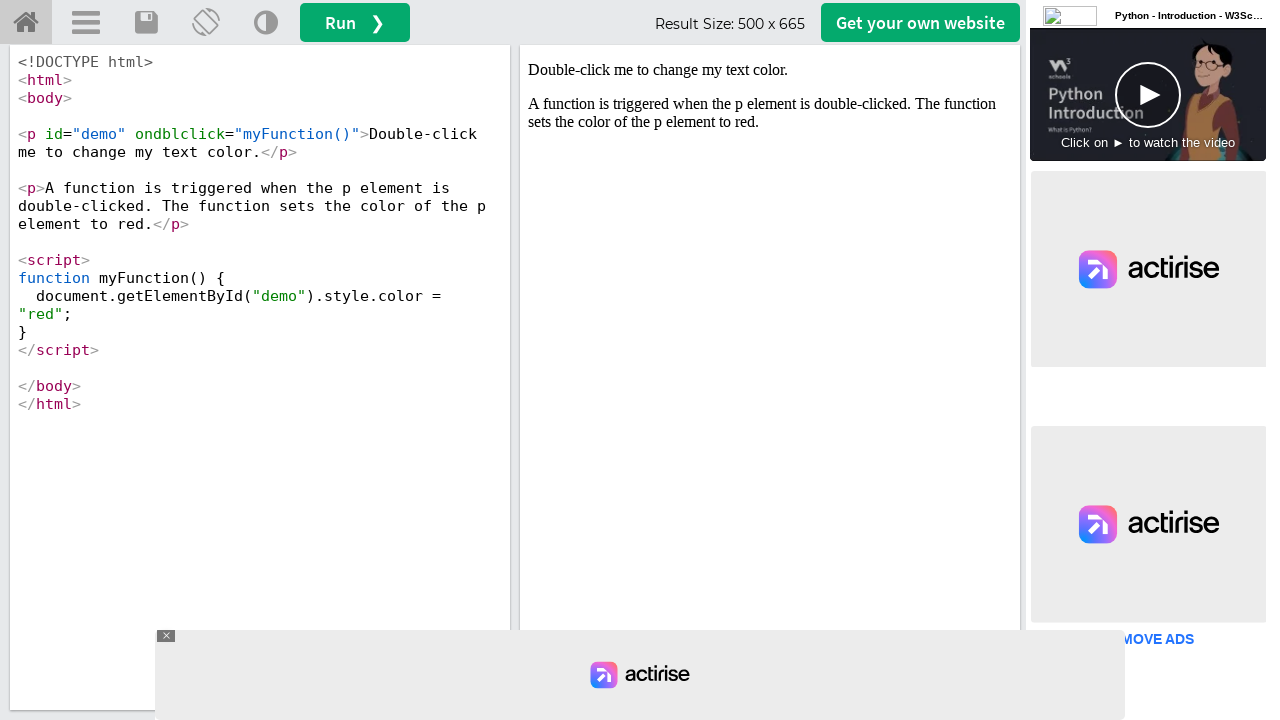

Located paragraph element with text 'Double-click me to change my text color' in iframe
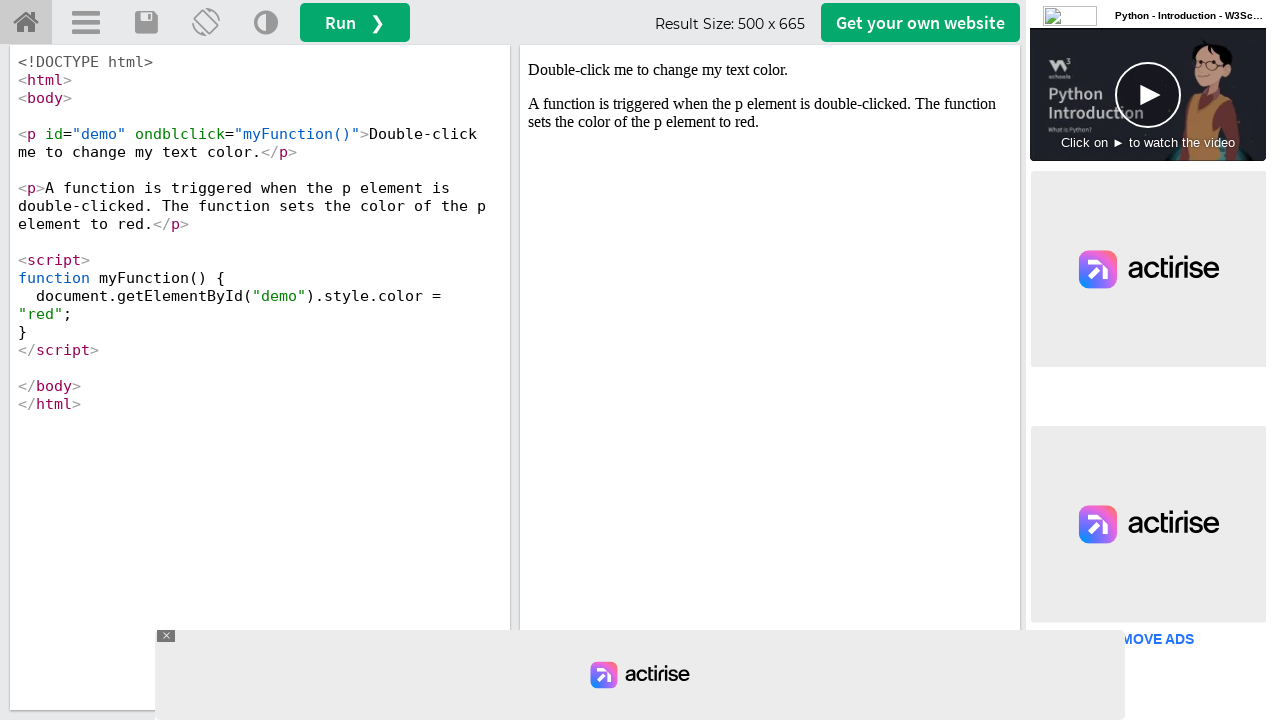

Double-clicked the paragraph element to trigger color change at (770, 70) on iframe#iframeResult >> internal:control=enter-frame >> p:has-text('Double-click 
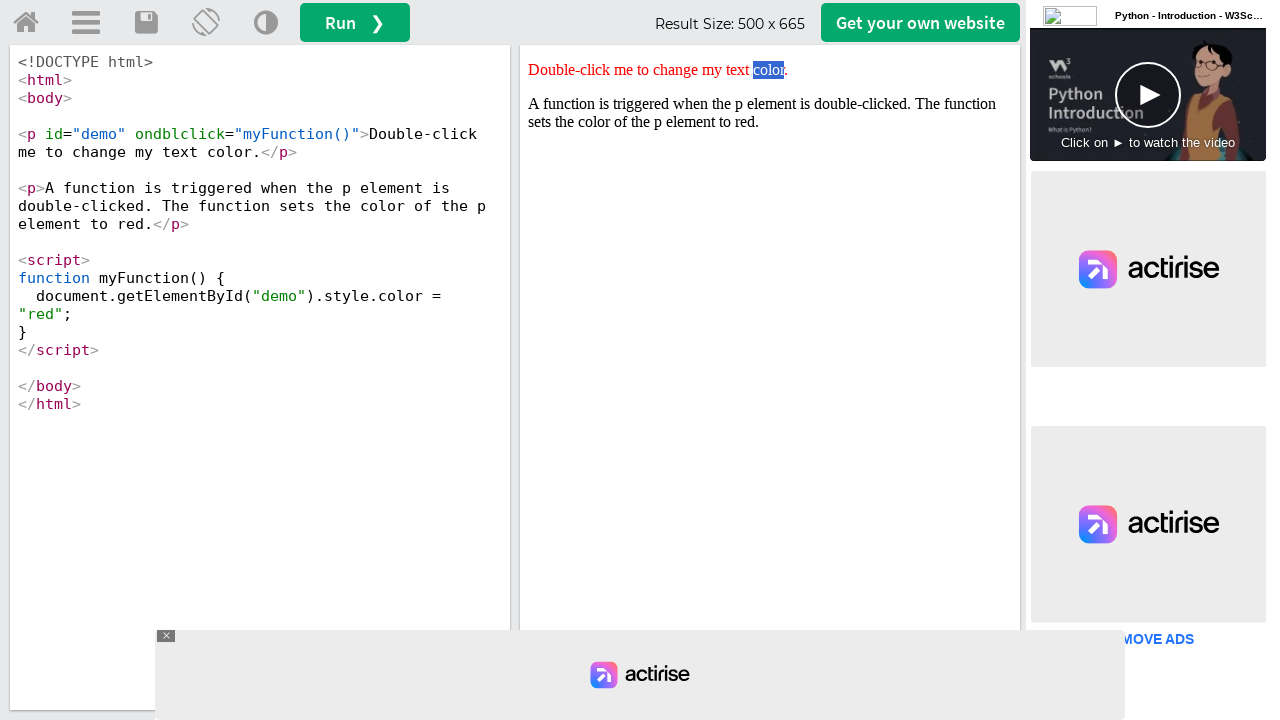

Retrieved style attribute from element: color: red;
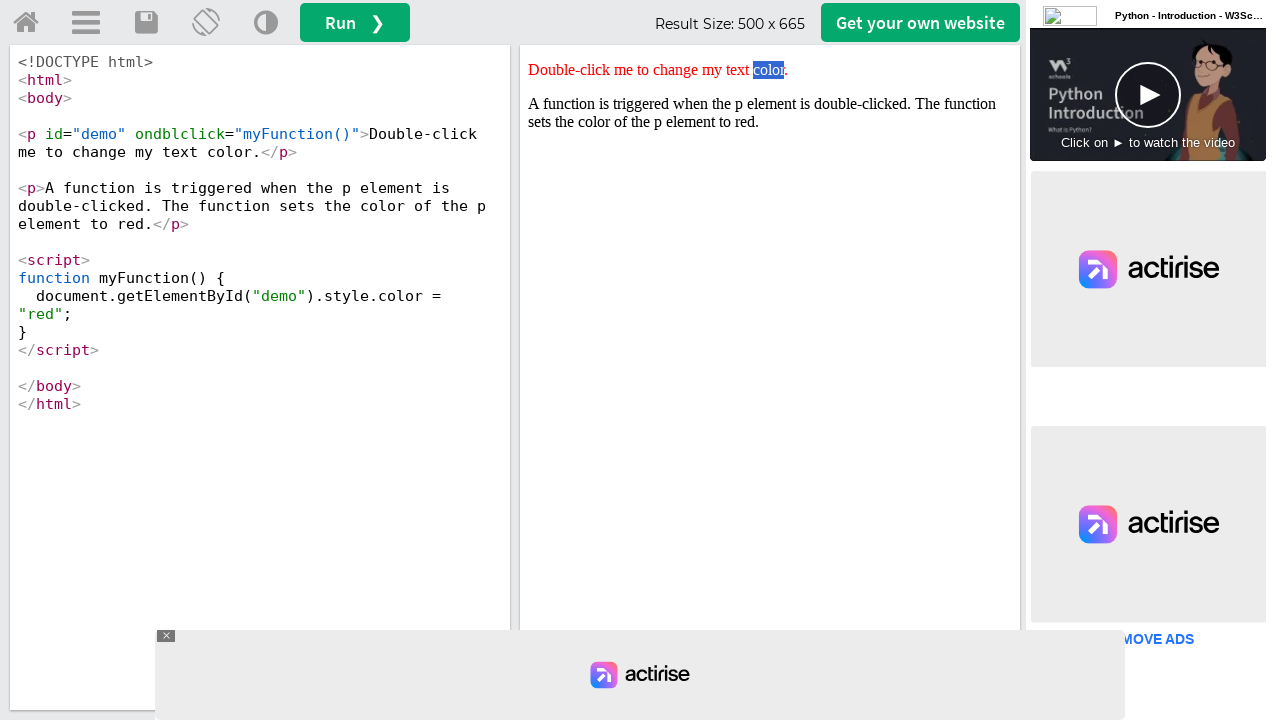

Verified that style attribute contains 'red' color
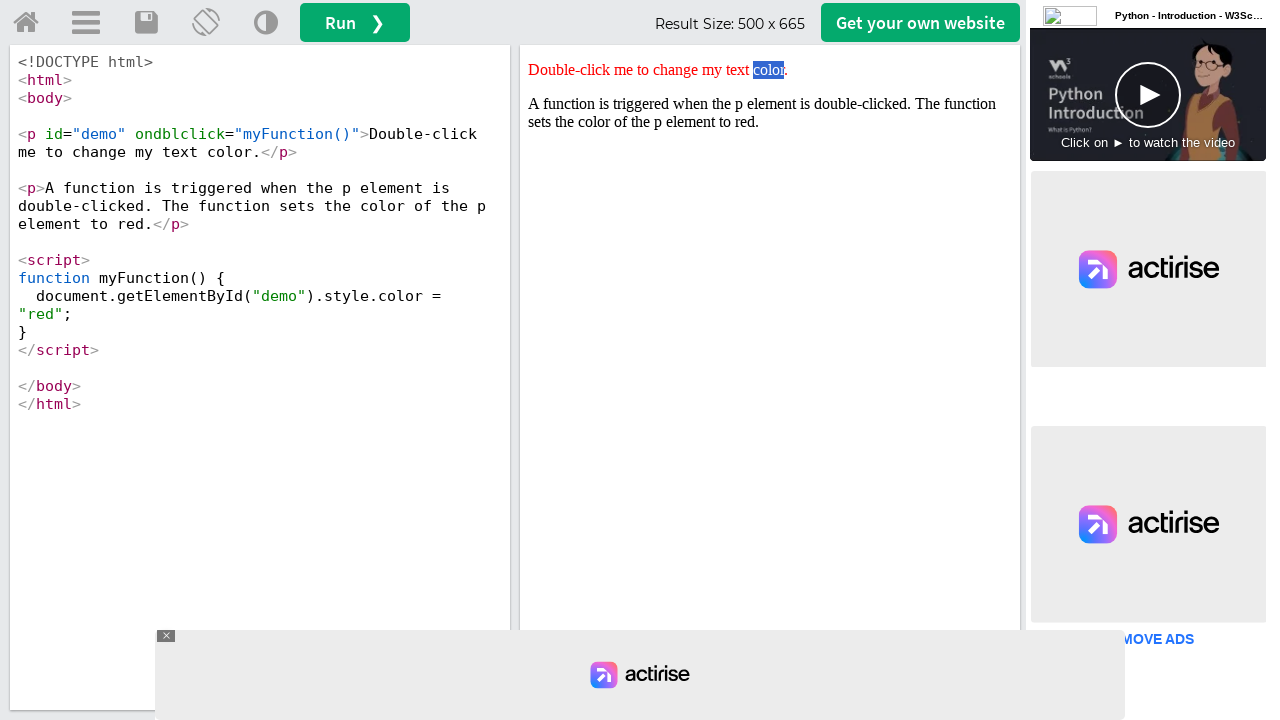

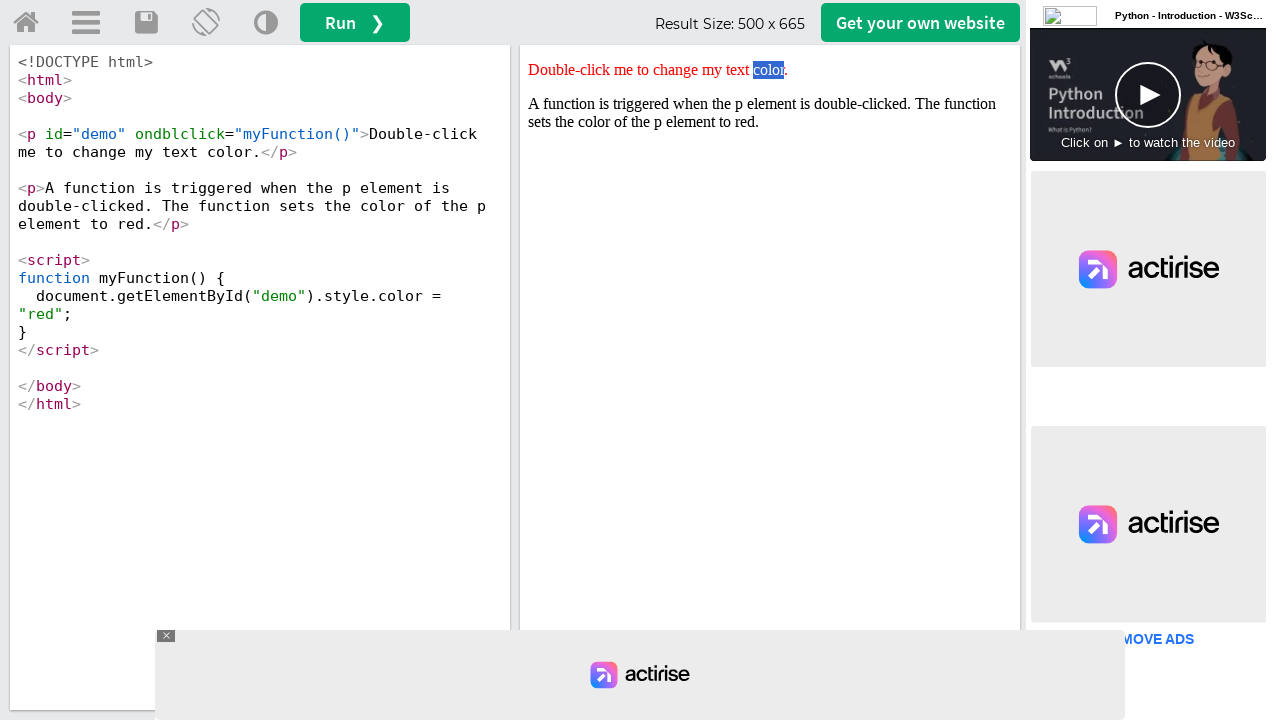